Tests show/hide functionality by clicking hide and show buttons and verifying element visibility changes

Starting URL: https://rahulshettyacademy.com/AutomationPractice/

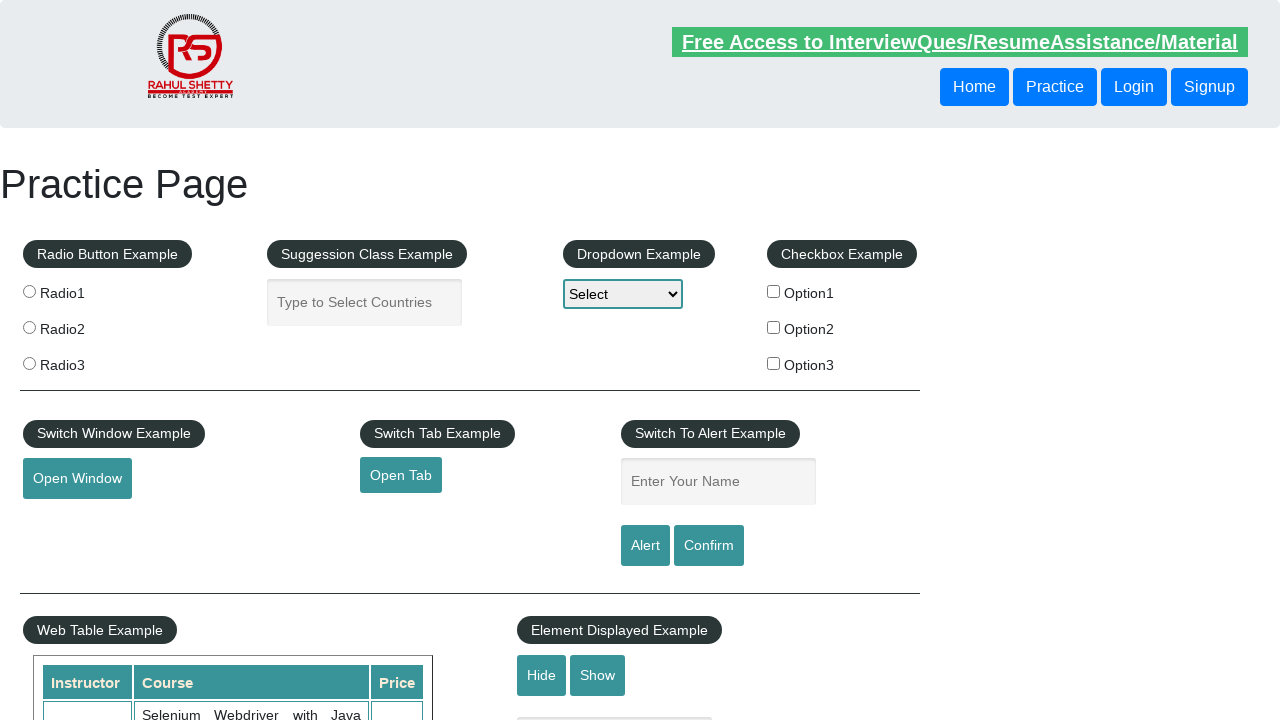

Scrolled to show-hide element into view
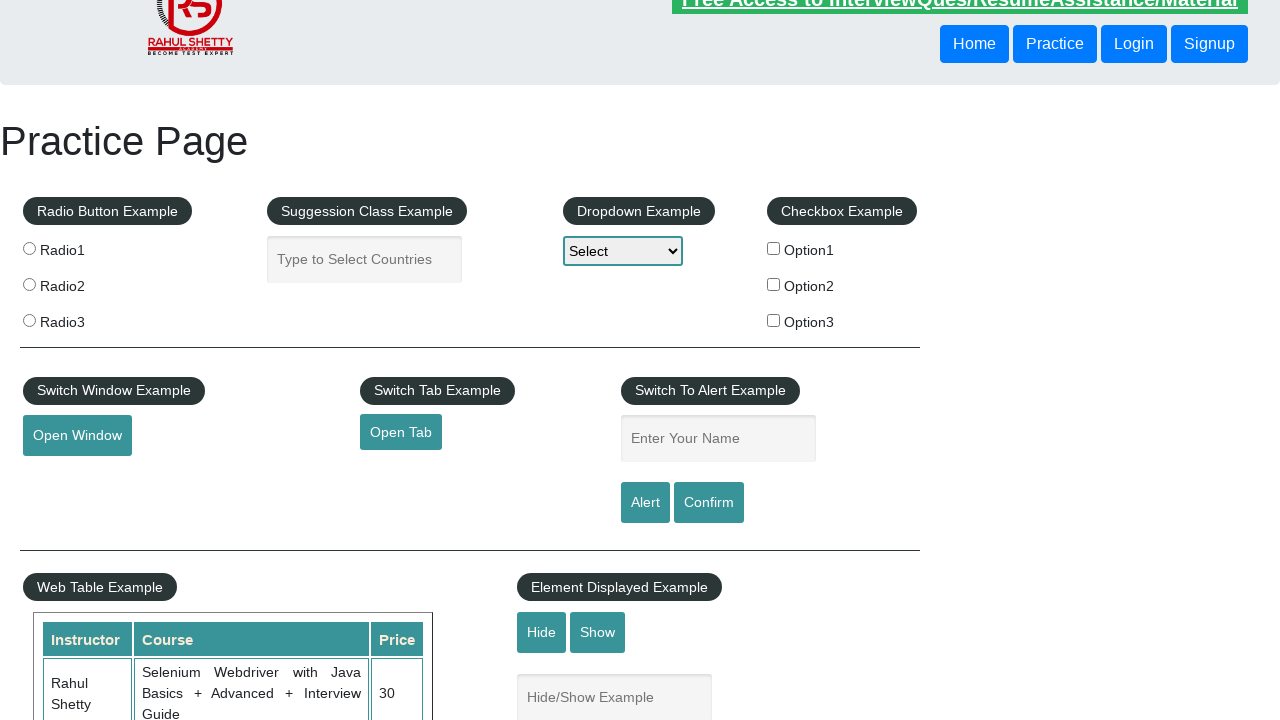

Verified element is initially visible
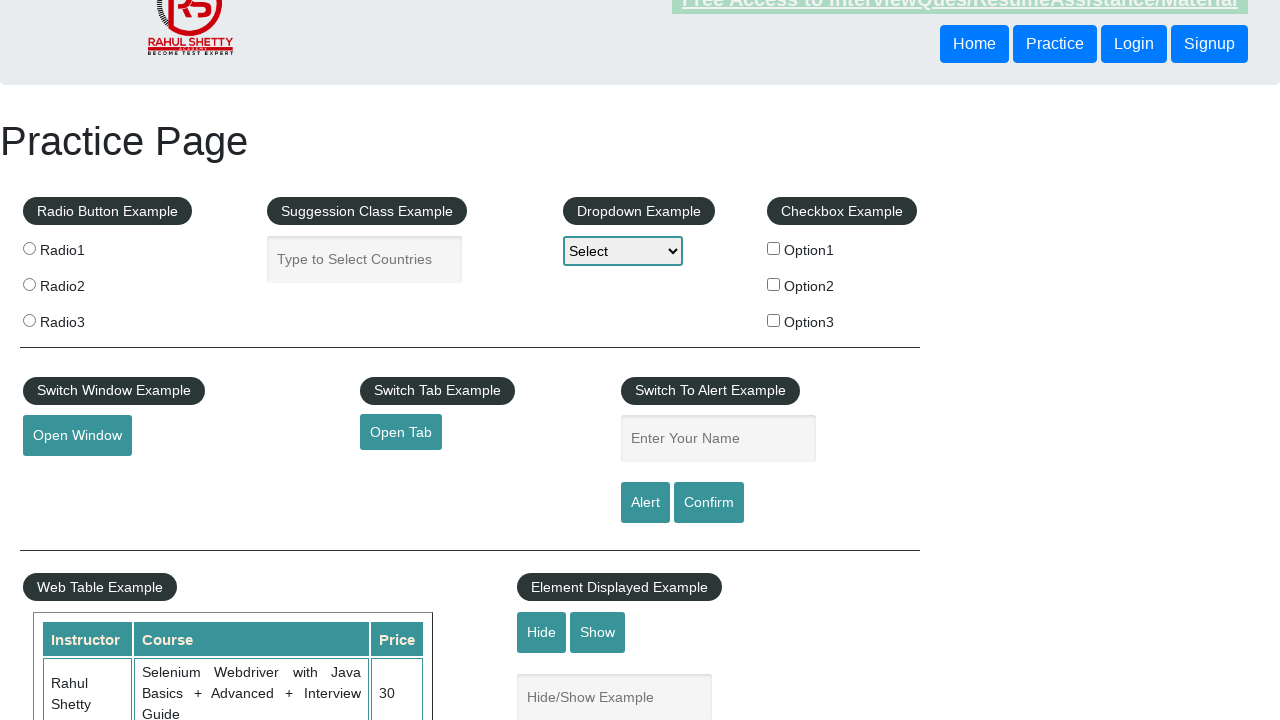

Clicked hide button to hide the element at (542, 632) on #hide-textbox
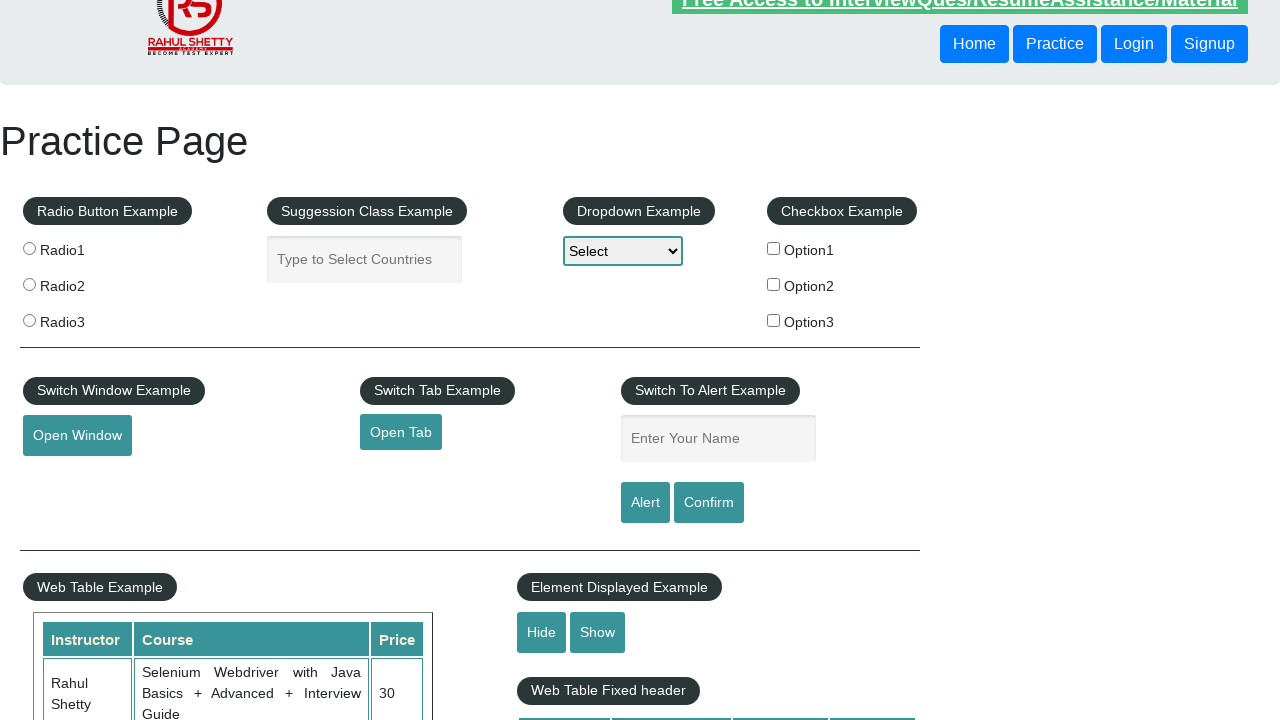

Verified element is now hidden
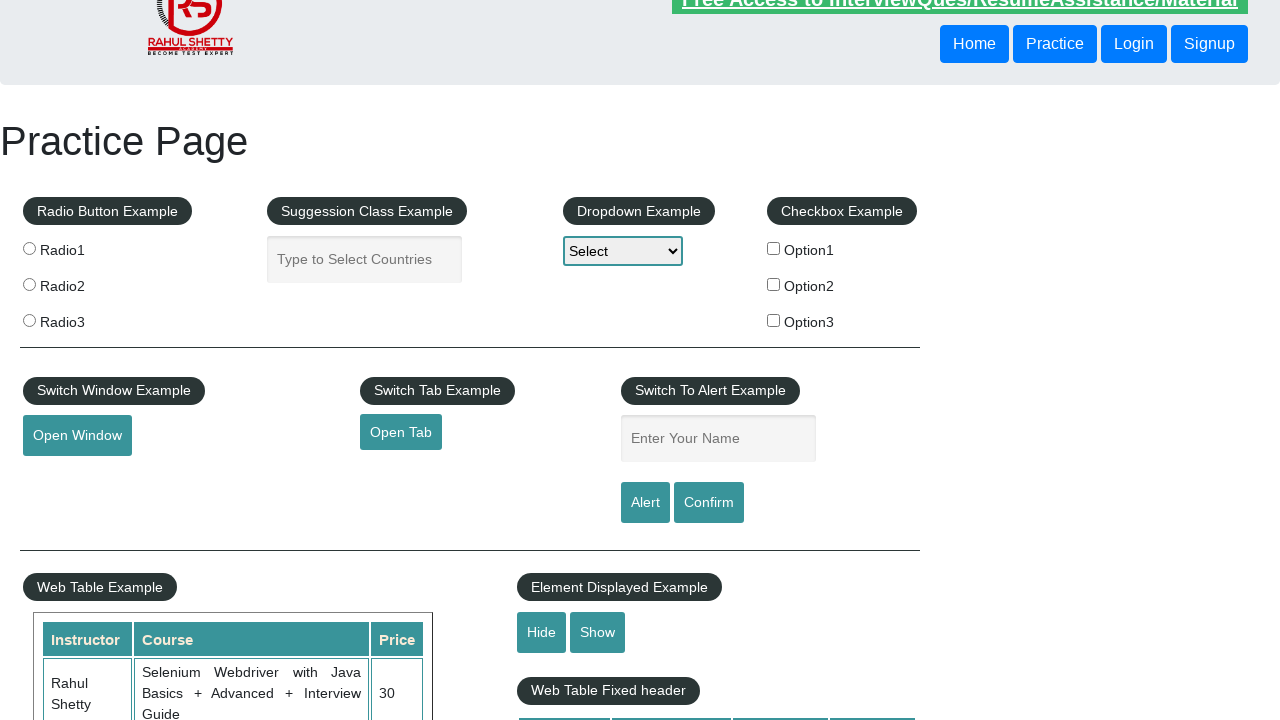

Clicked show button to display the element at (598, 632) on #show-textbox
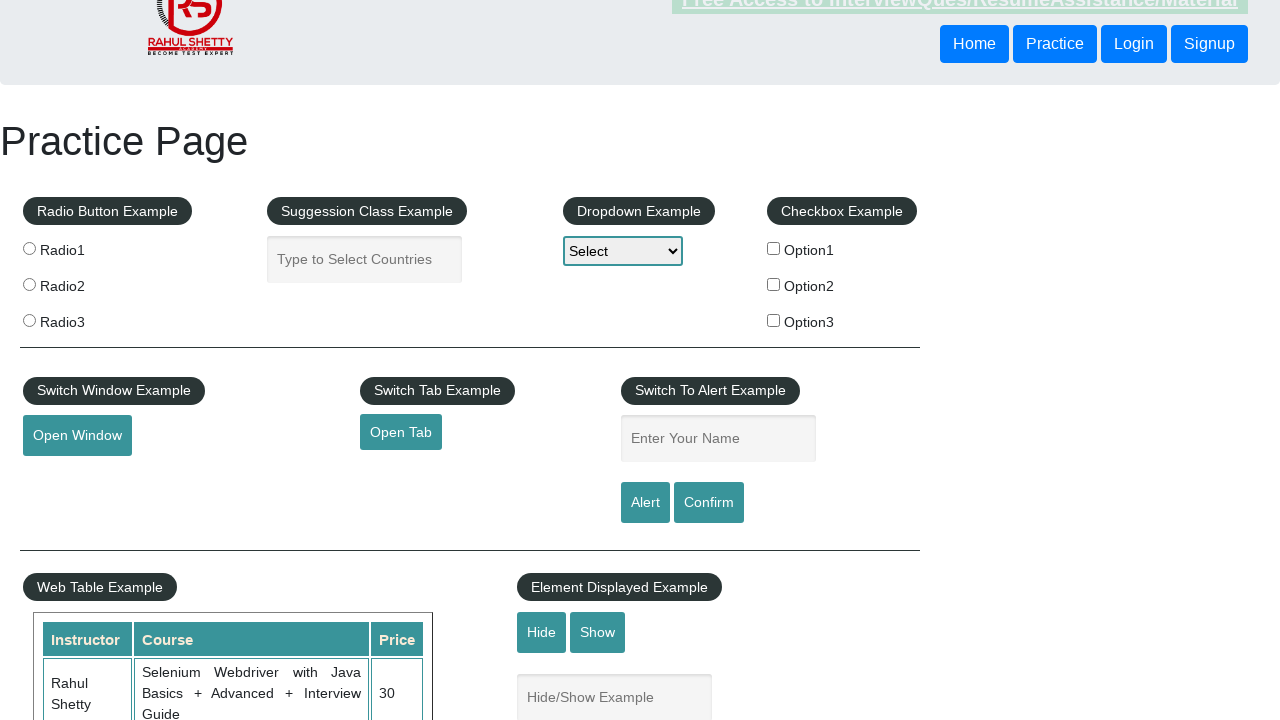

Verified element is visible again after clicking show button
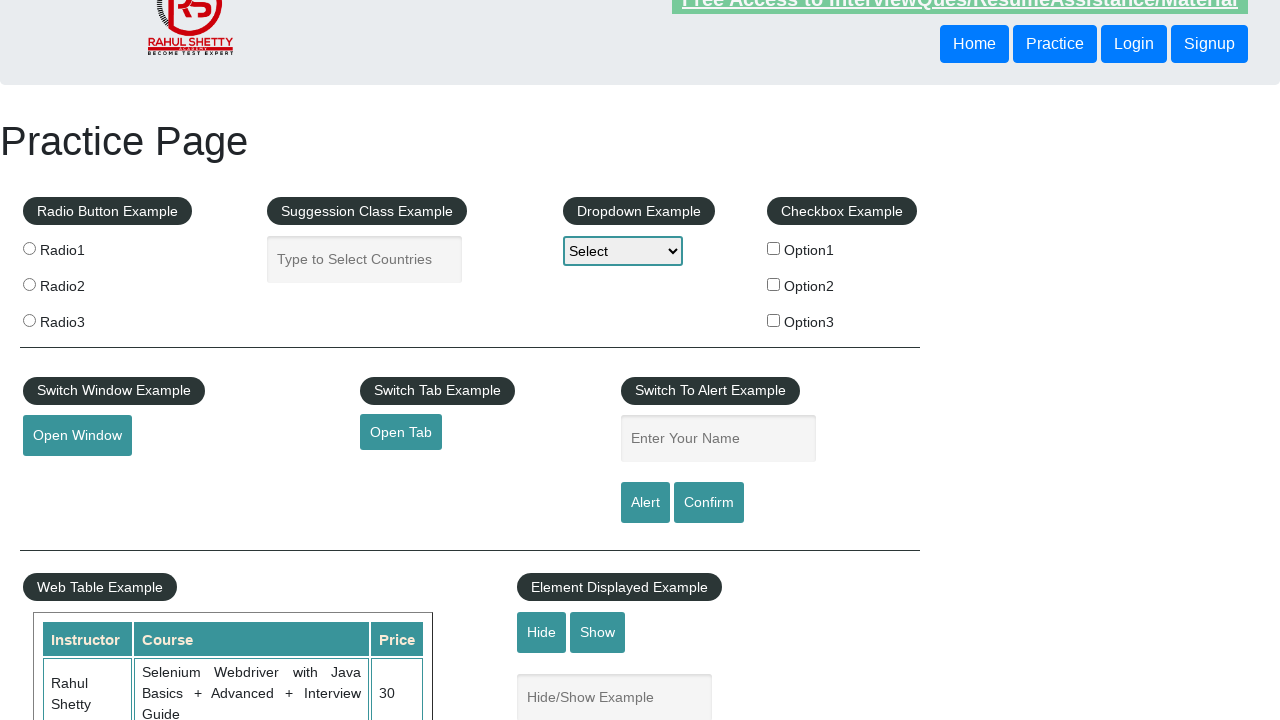

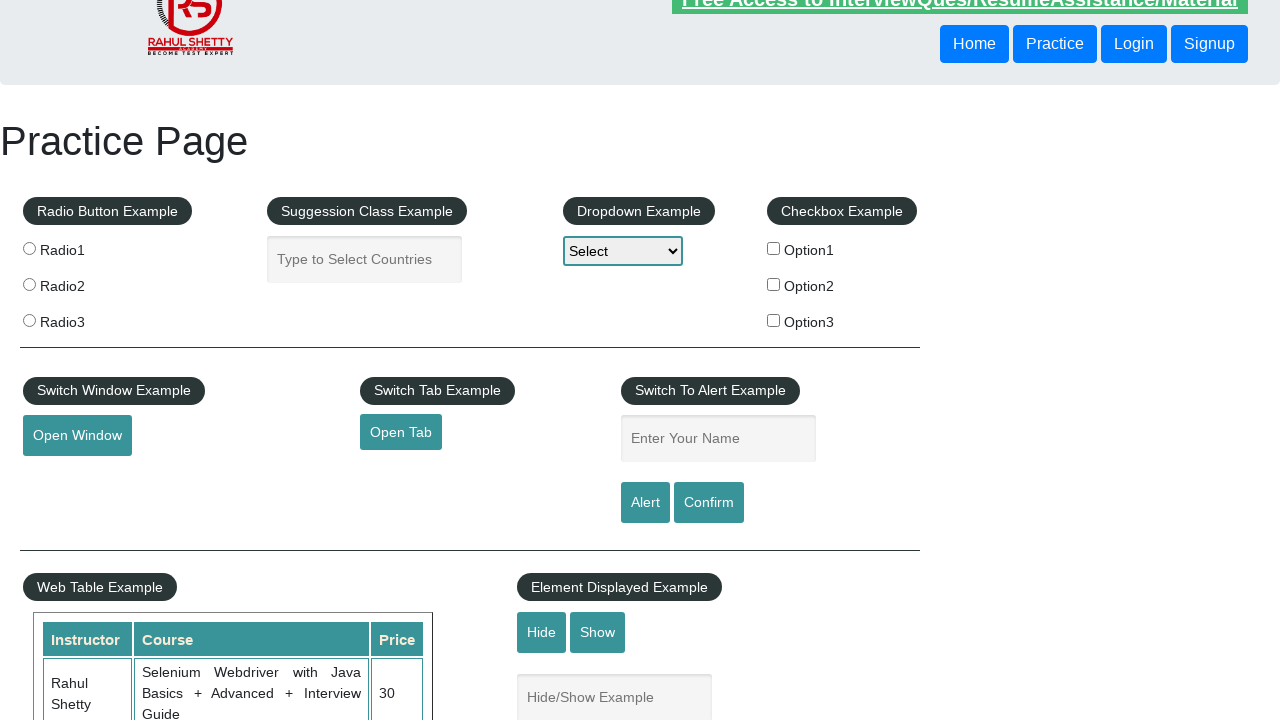